Tests a registration form by filling in first name, last name, and address fields, clearing the first name, selecting gender radio button, and submitting the form.

Starting URL: https://demo.automationtesting.in/Register.html

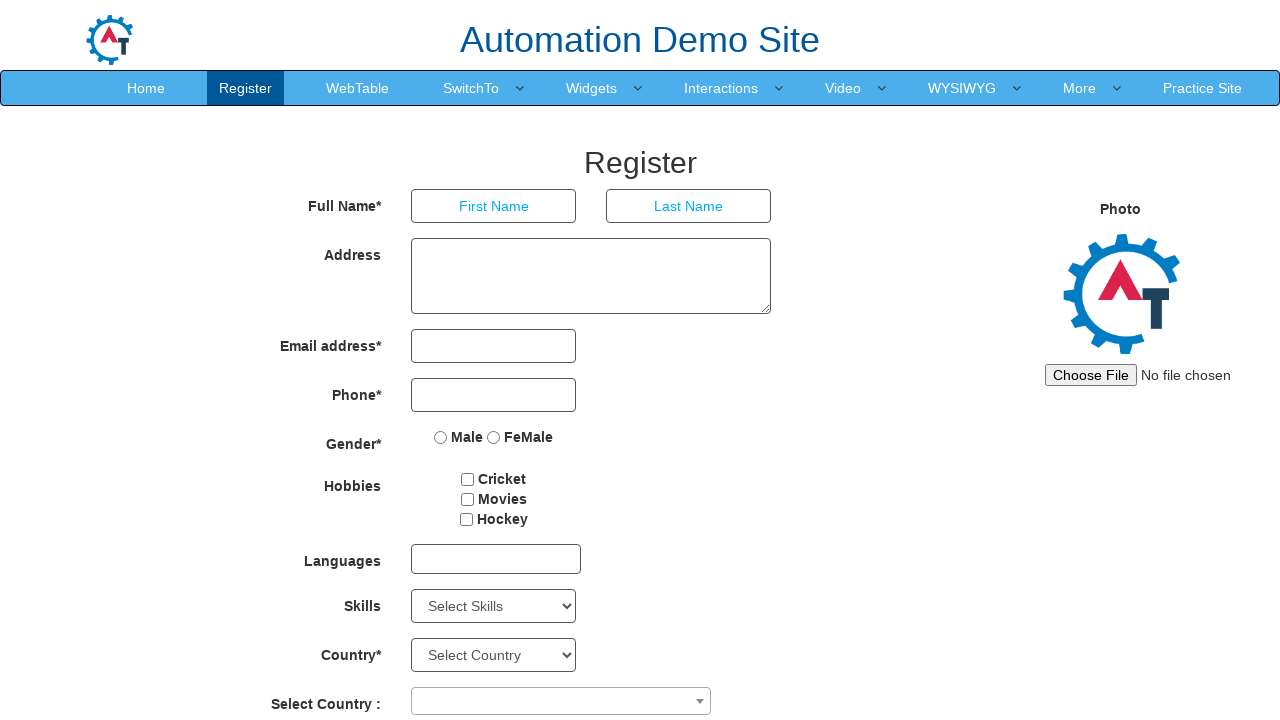

Filled first name field with 'Test' on input[placeholder='First Name']
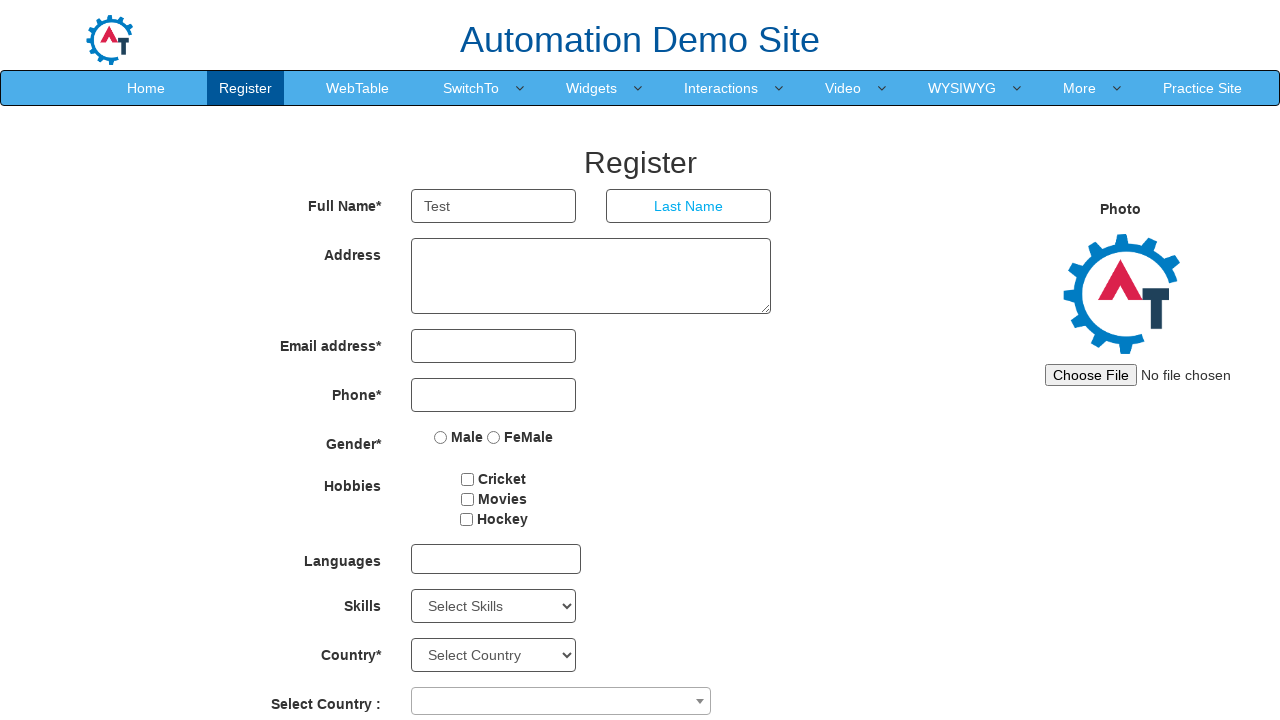

Filled last name field with 'Java' on input[placeholder='Last Name']
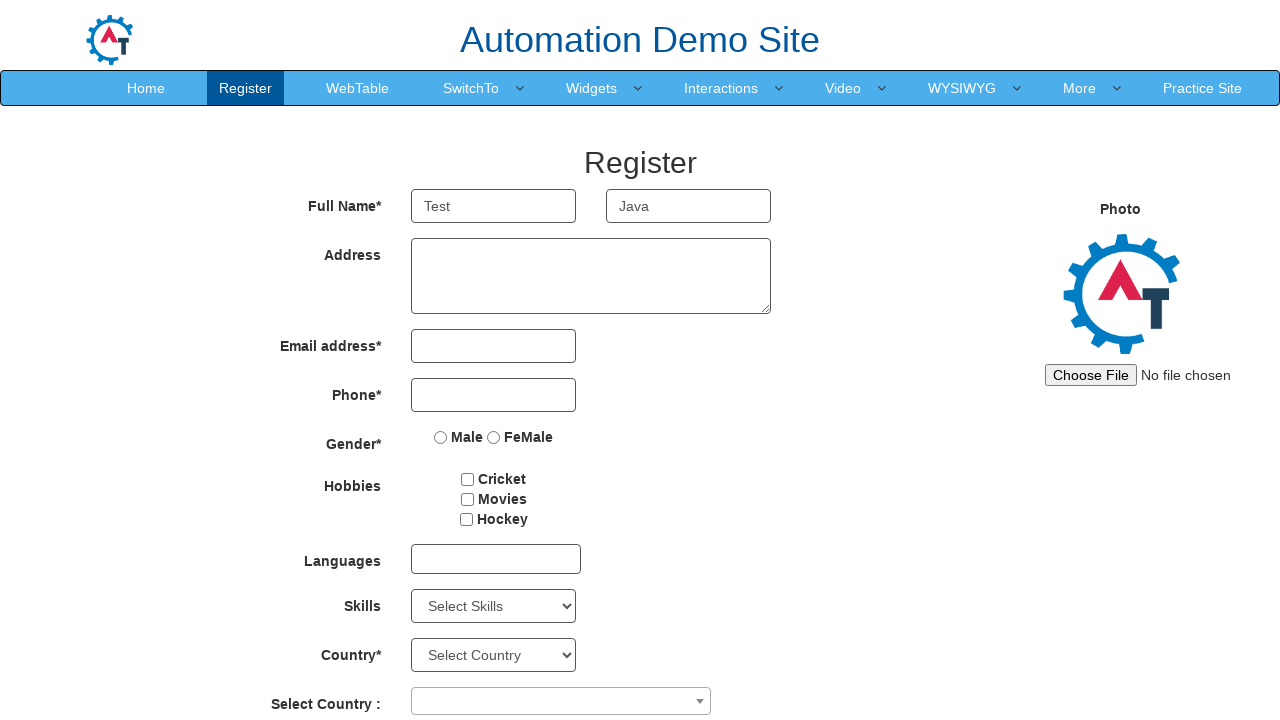

Filled address field with 'Chennai' on textarea[ng-model='Adress']
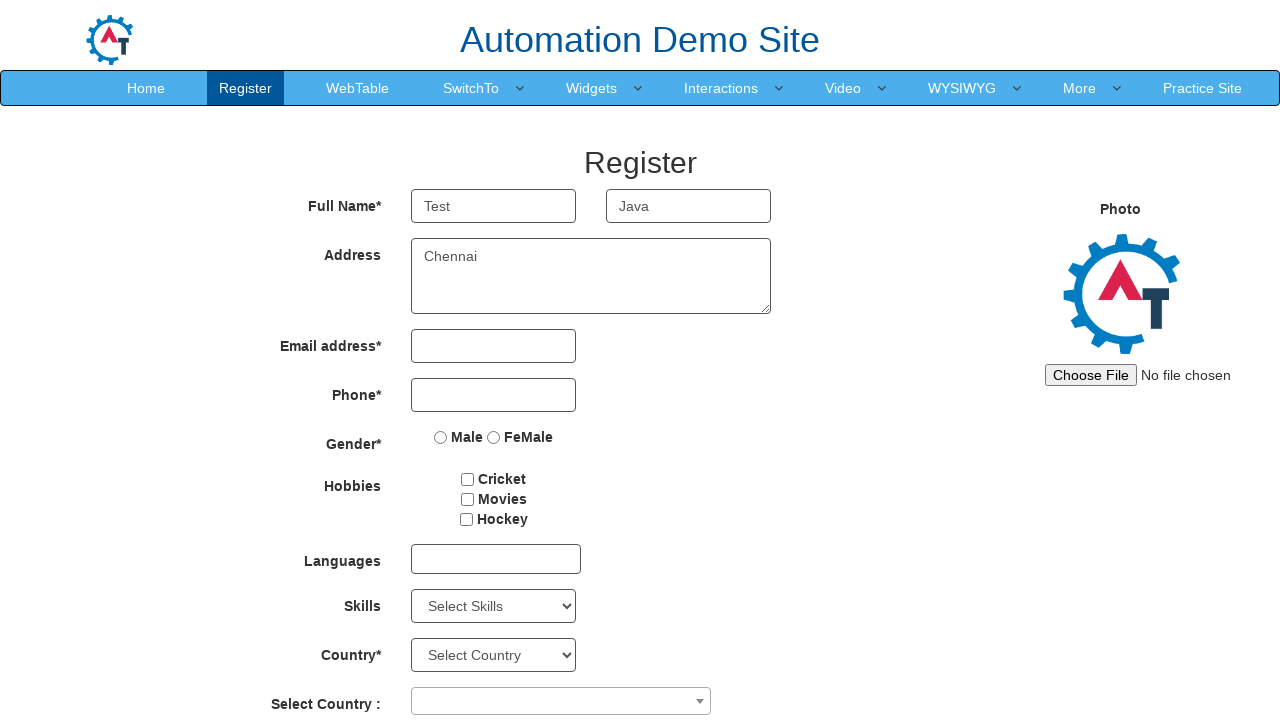

Cleared first name field on input[placeholder='First Name']
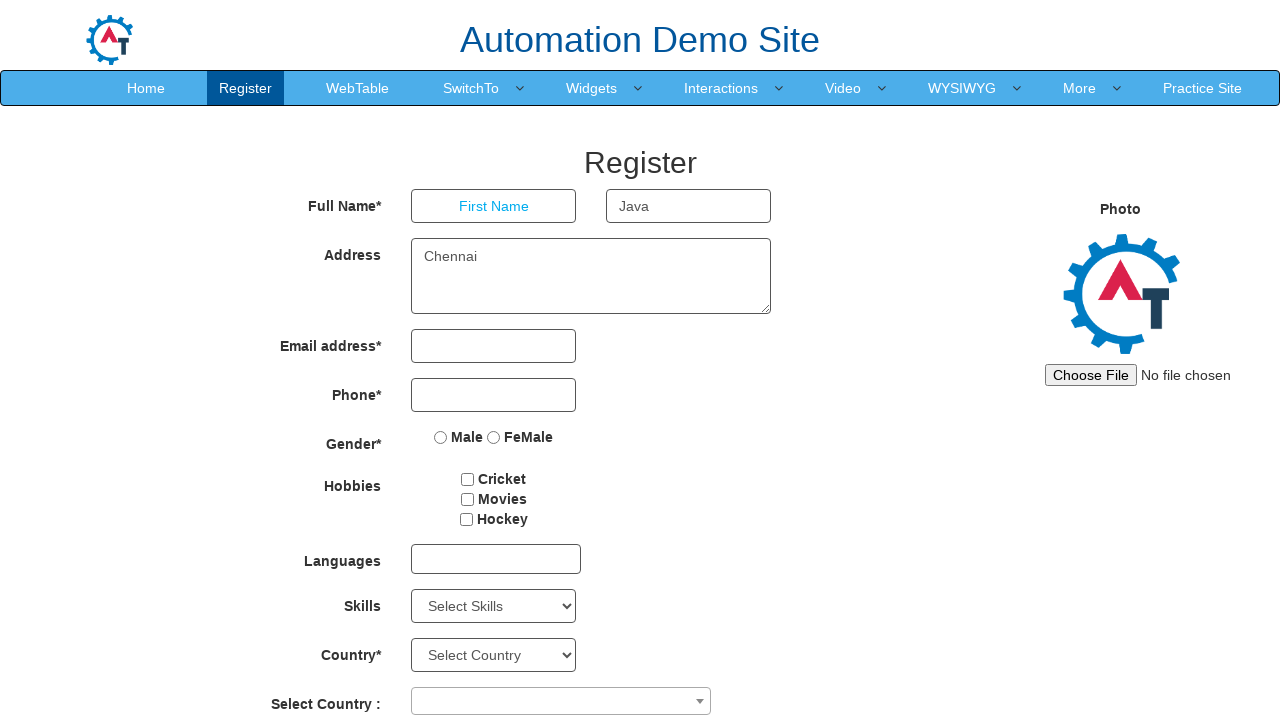

Selected Male radio button at (441, 437) on input[value='Male']
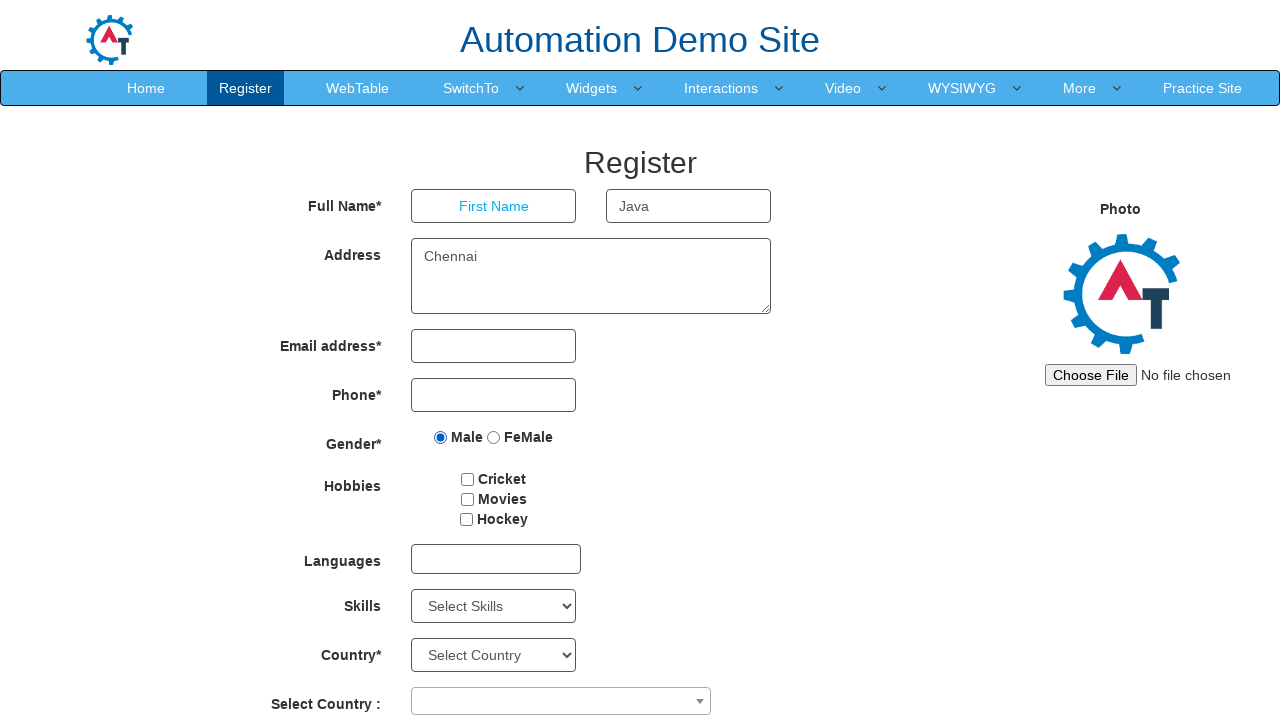

Submitted the registration form at (649, 623) on button#Button1
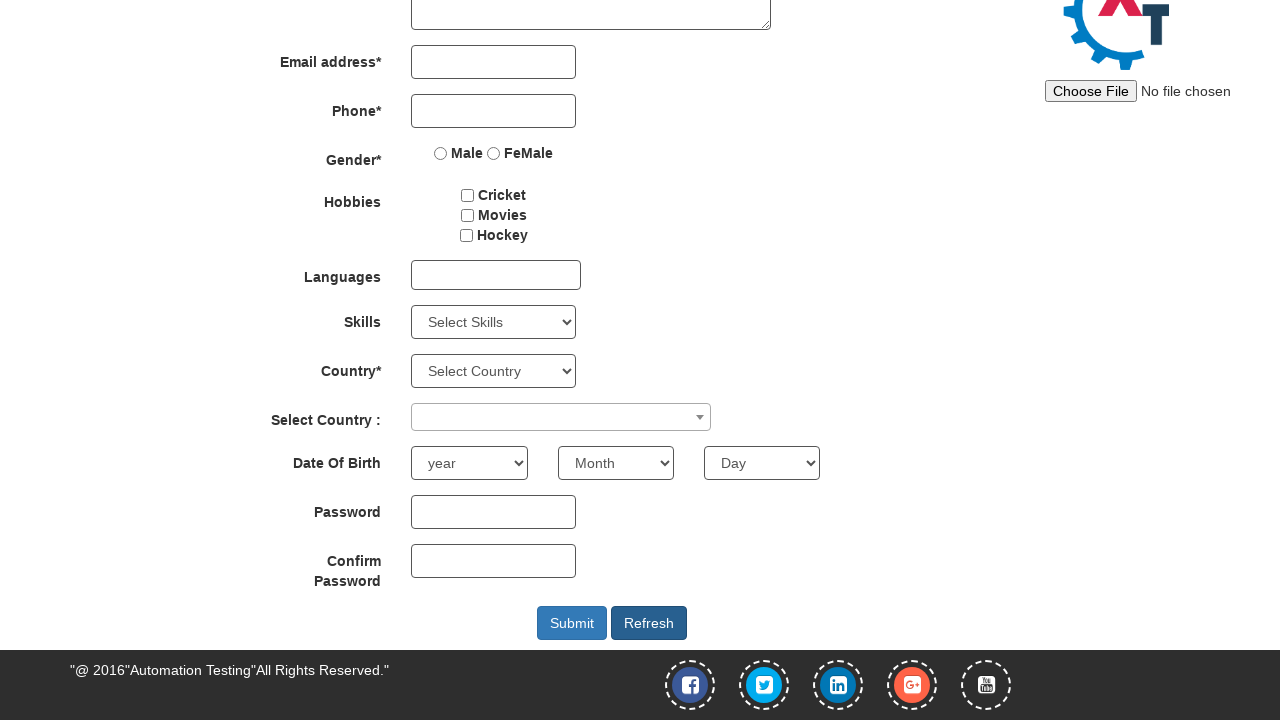

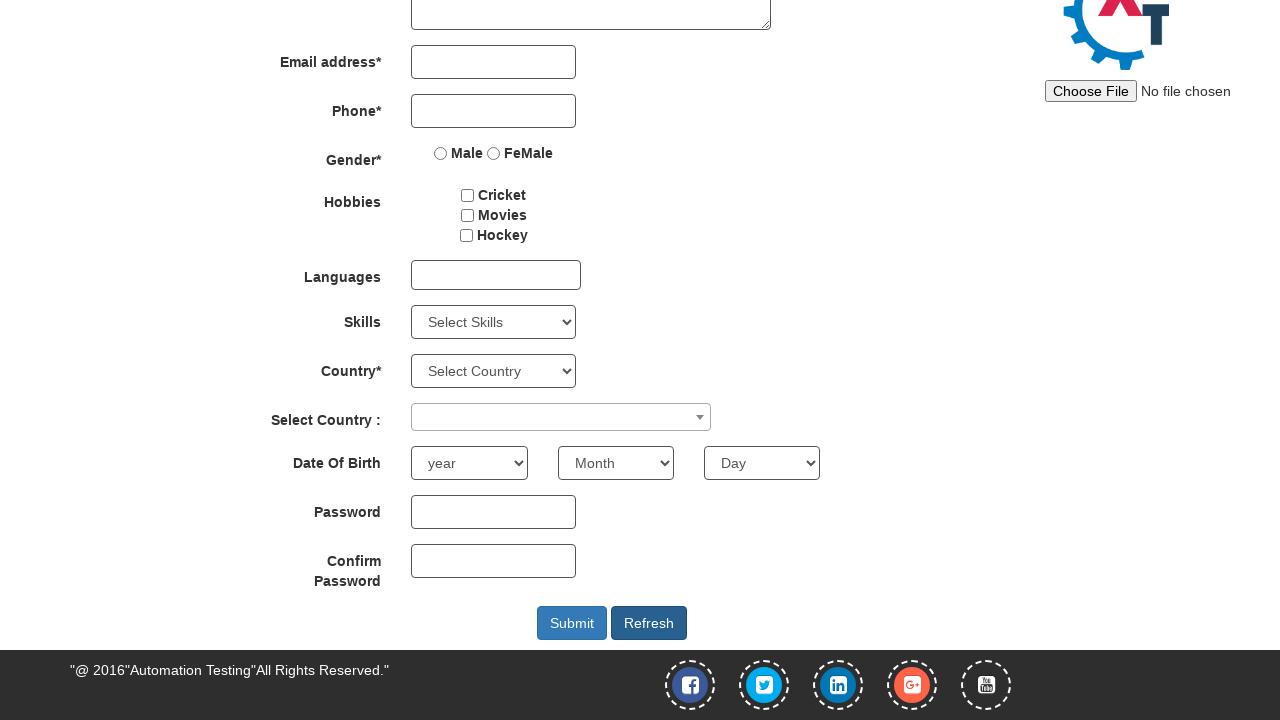